Tests various mouse and keyboard actions including drag and drop, hover interactions, context menu clicks, and keyboard input combinations on the-internet.herokuapp.com demo site.

Starting URL: https://the-internet.herokuapp.com/

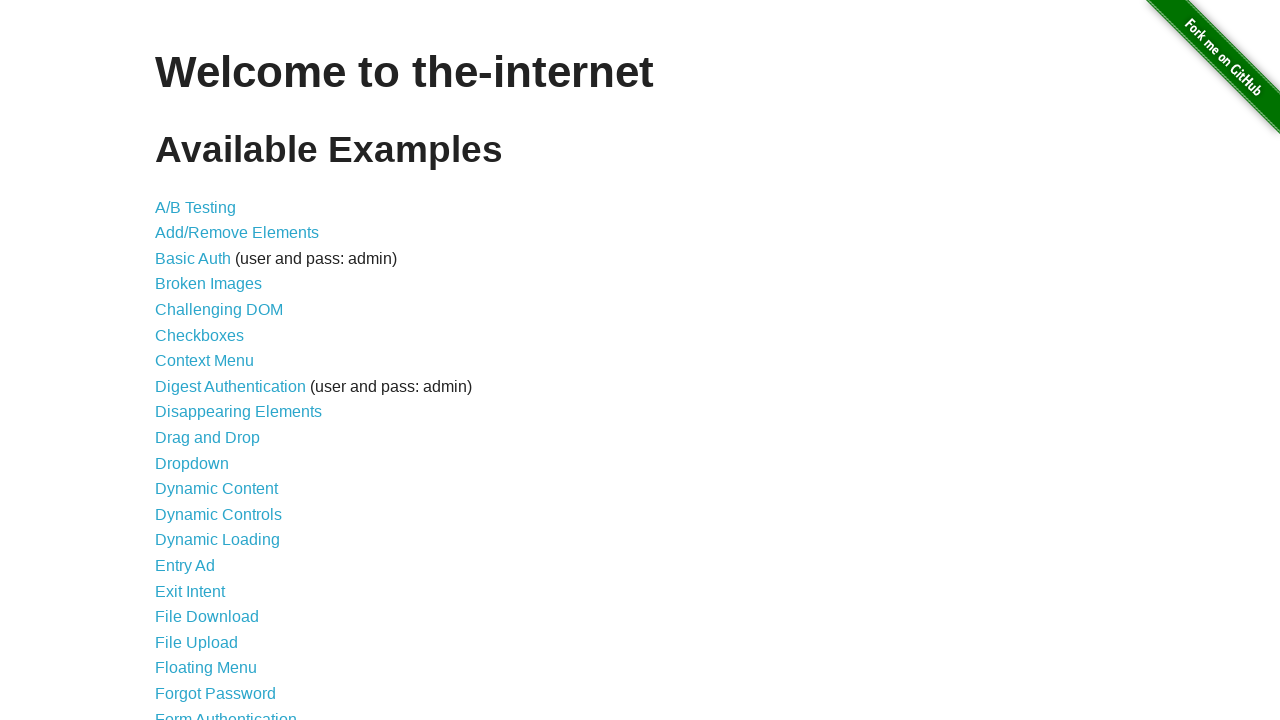

Clicked 'Drag and Drop' link with Ctrl to open in new tab at (208, 438) on text=Drag and Drop
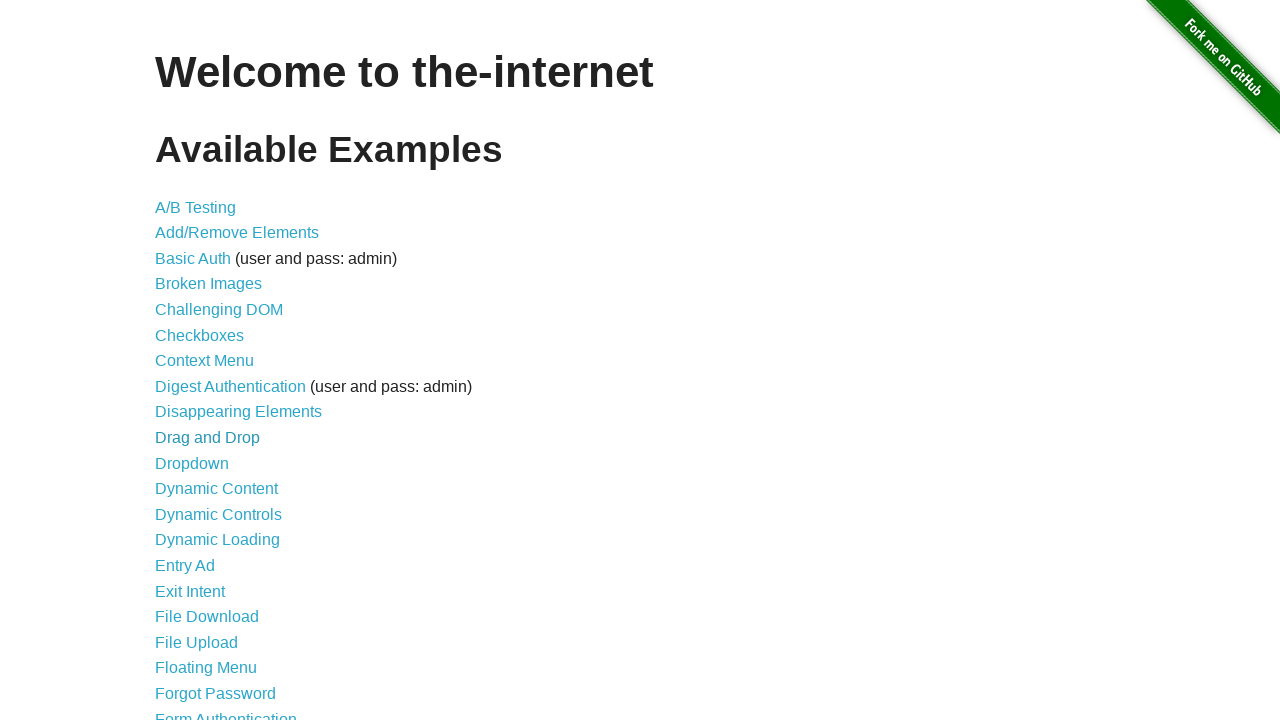

Drag and Drop page loaded in new tab
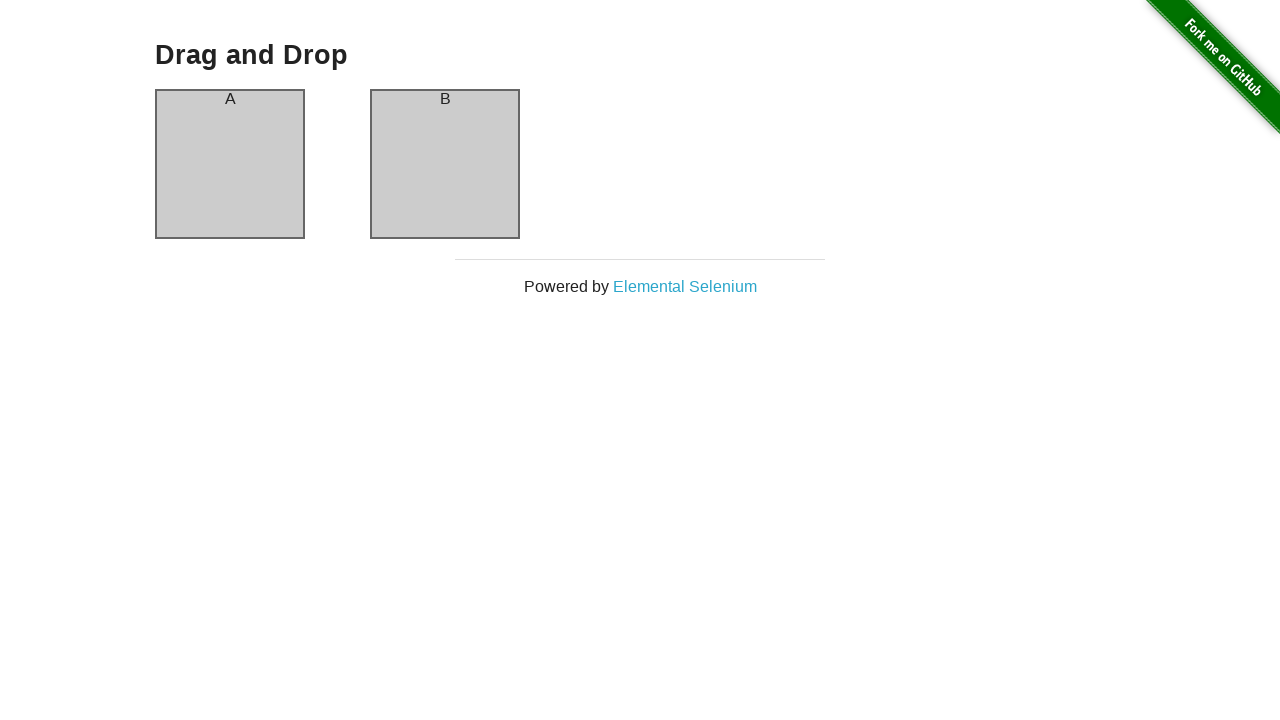

Dragged element A to element B at (445, 164)
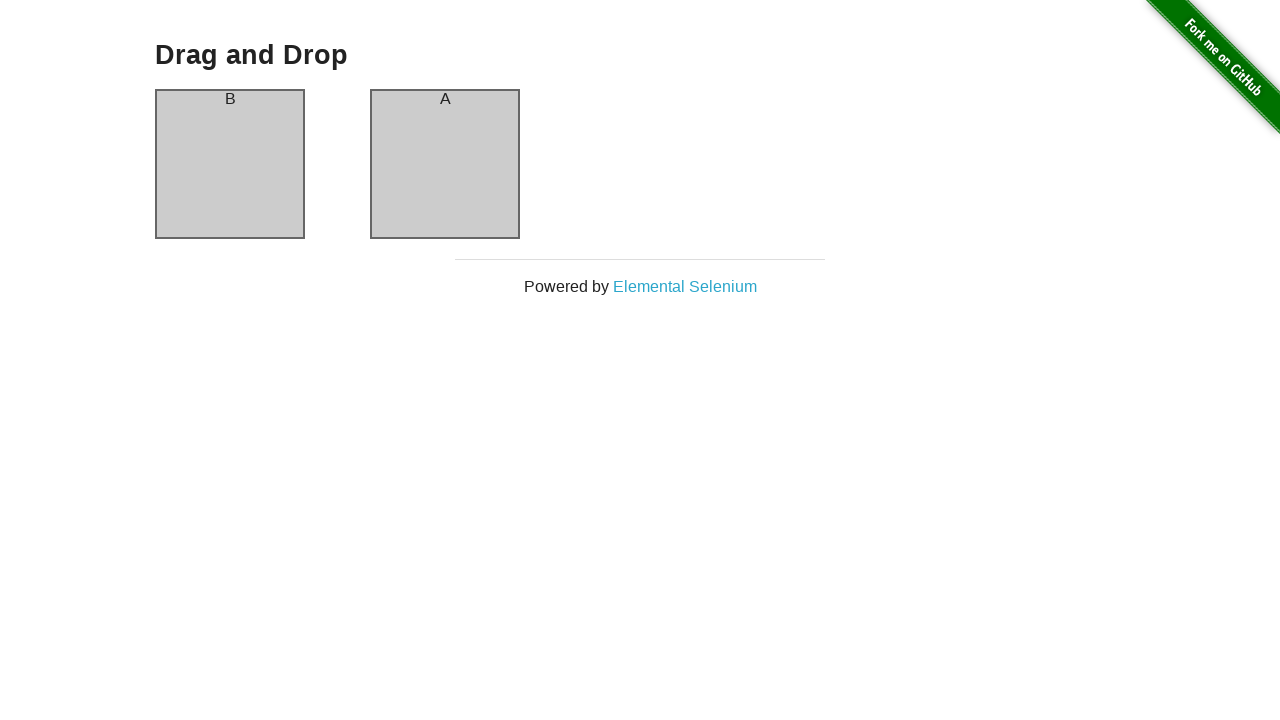

Closed new tab with Drag and Drop page
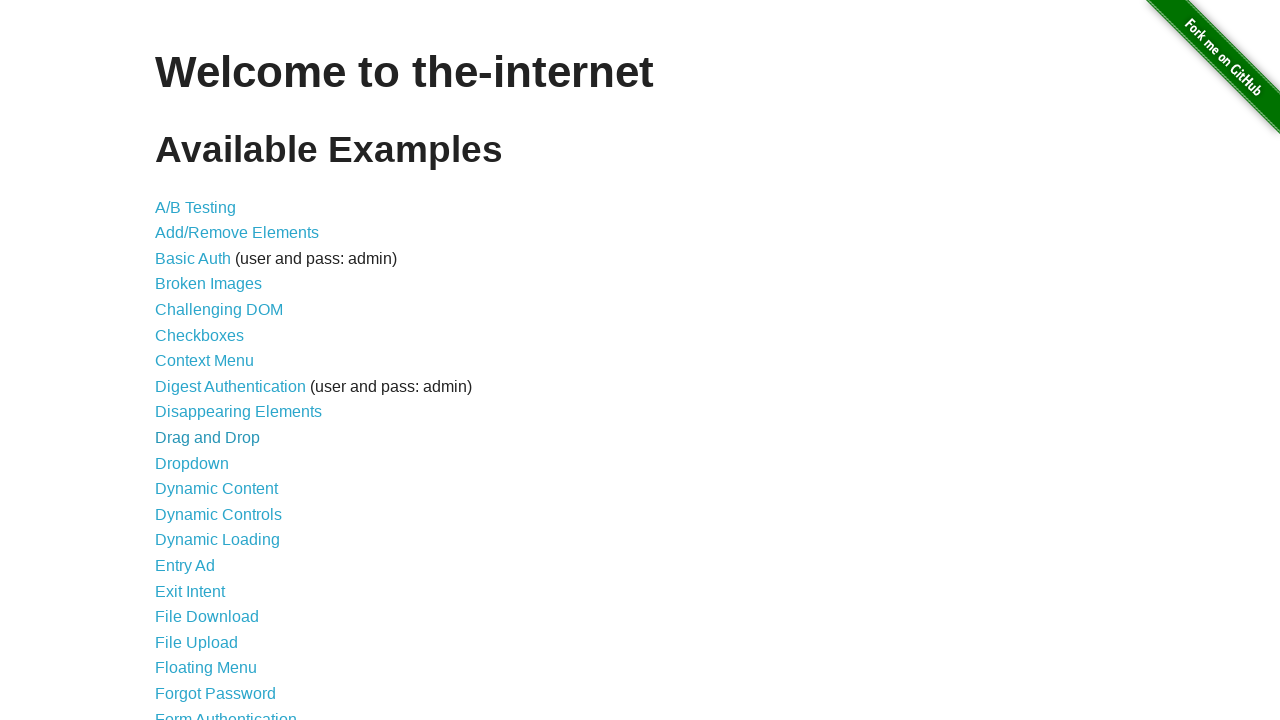

Clicked 'Hovers' link at (180, 360) on text=Hovers
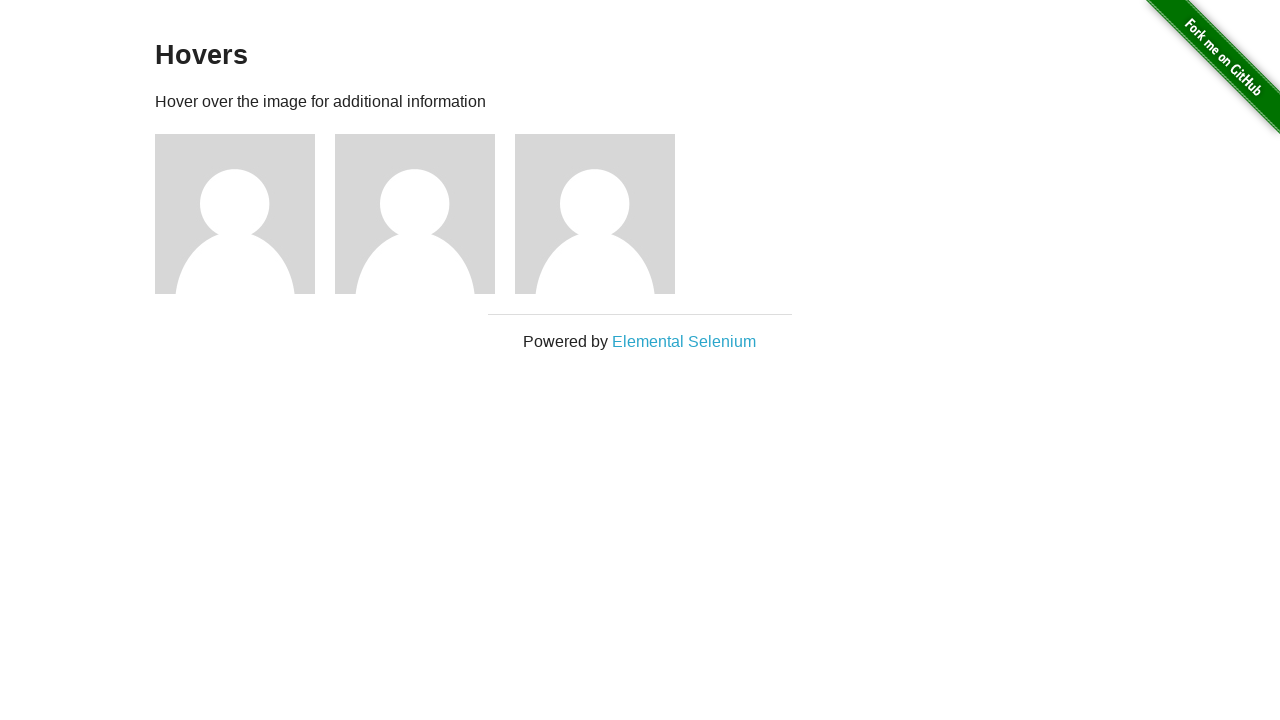

Hovered over first user avatar at (235, 214) on (//img[@alt='User Avatar'])[1]
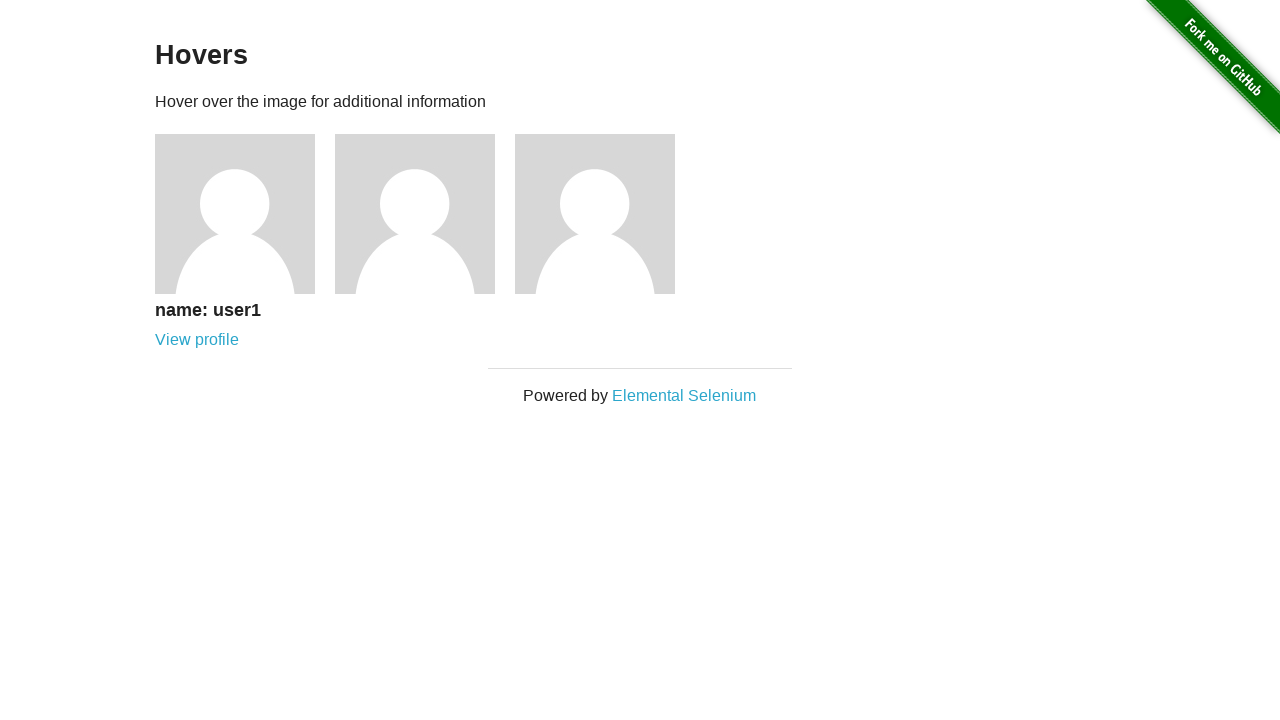

User tooltip with 'user1' text appeared
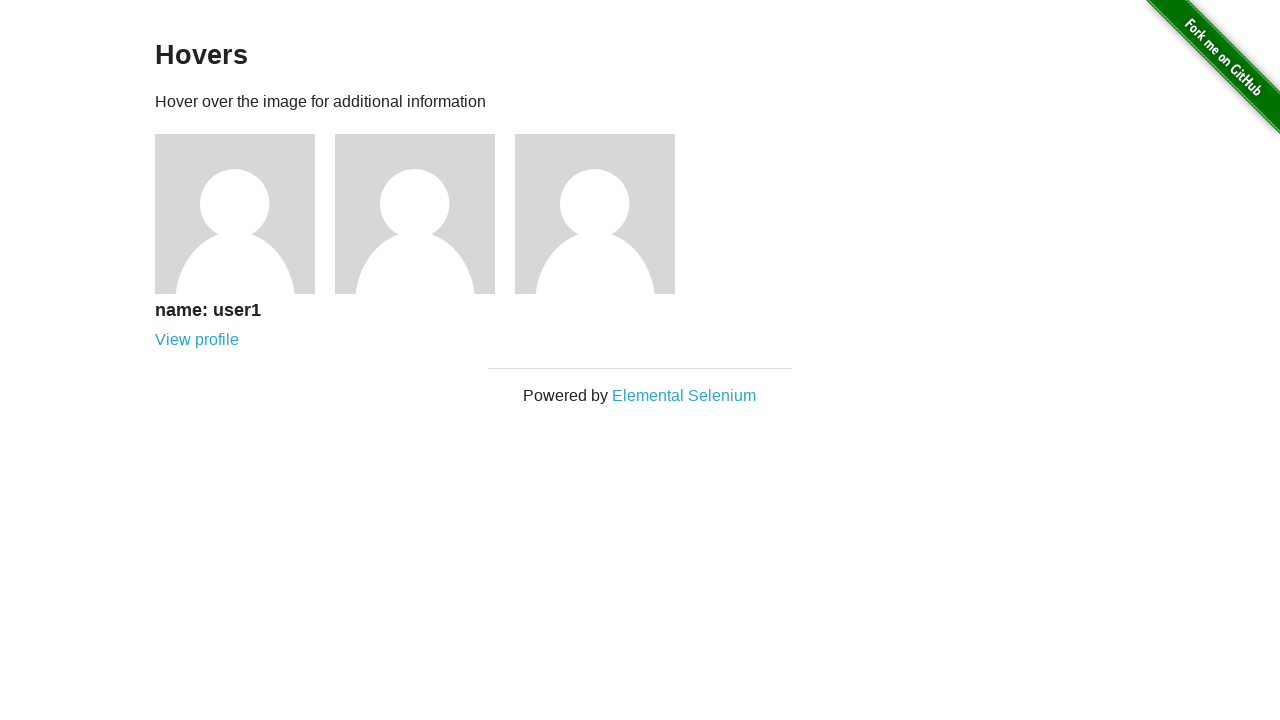

Navigated back from Hovers page
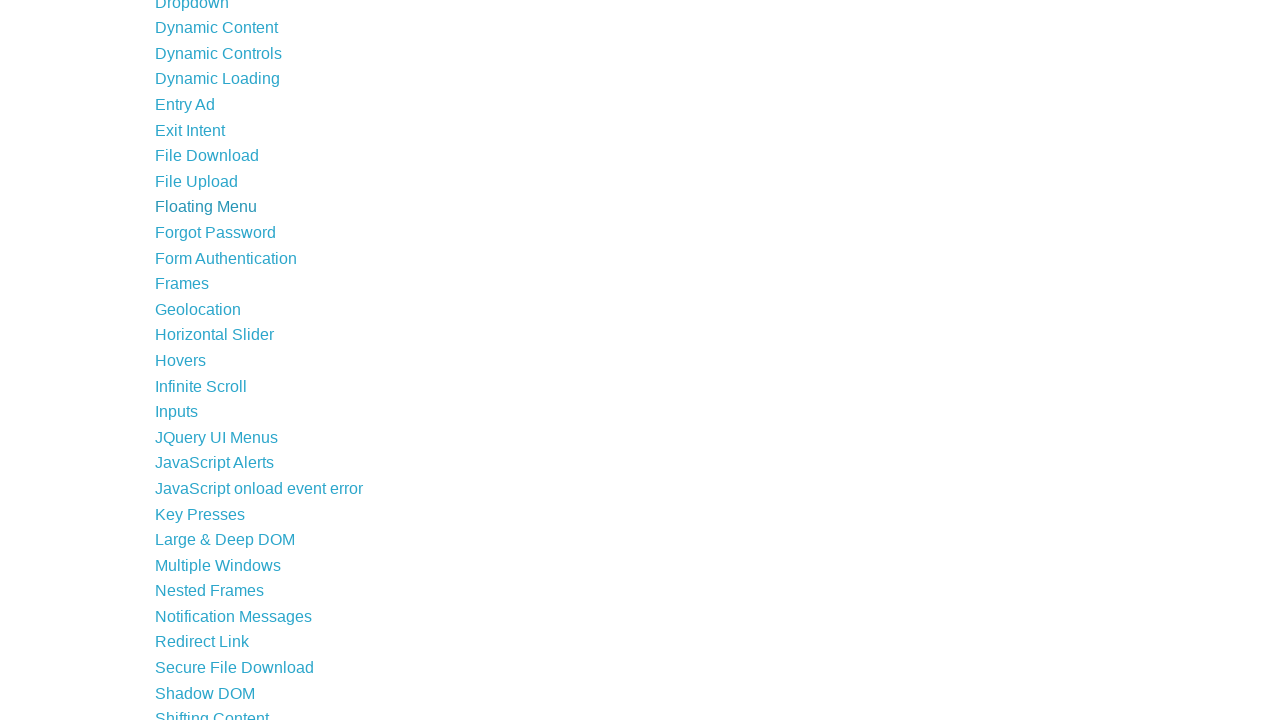

Clicked 'Context Menu' link at (204, 361) on text=Context Menu
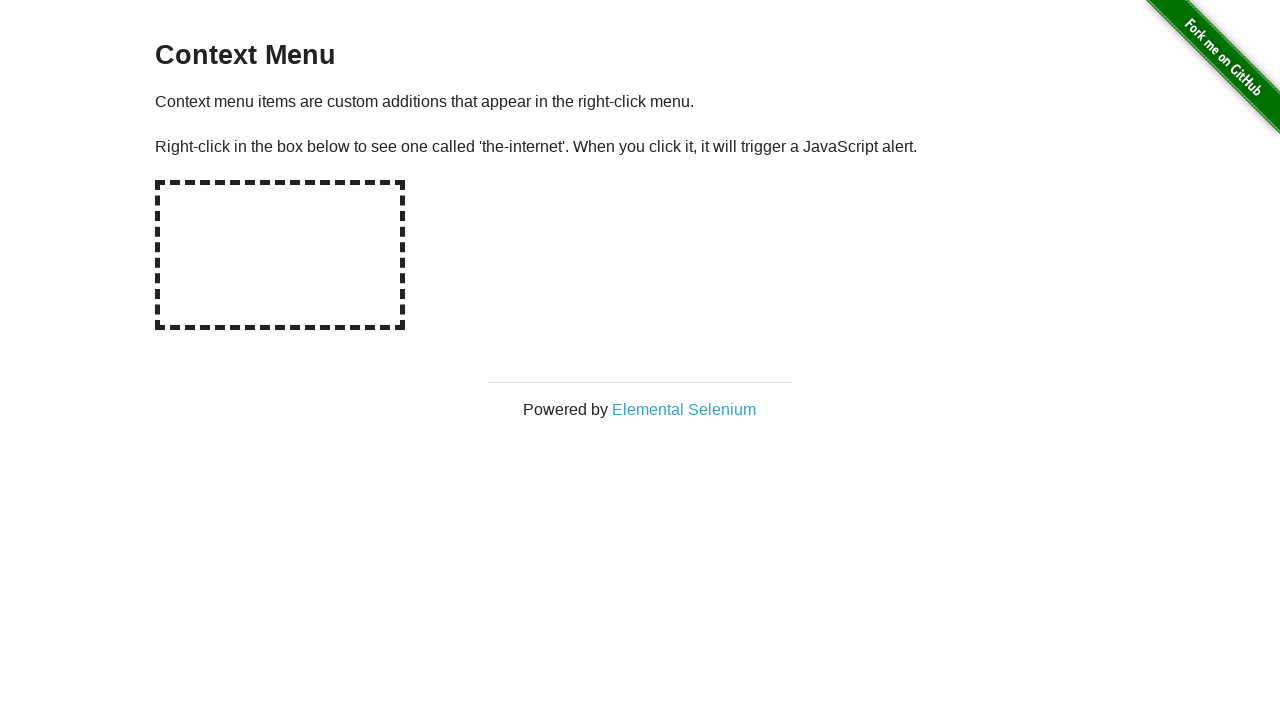

Context Menu page loaded with hot-spot area visible
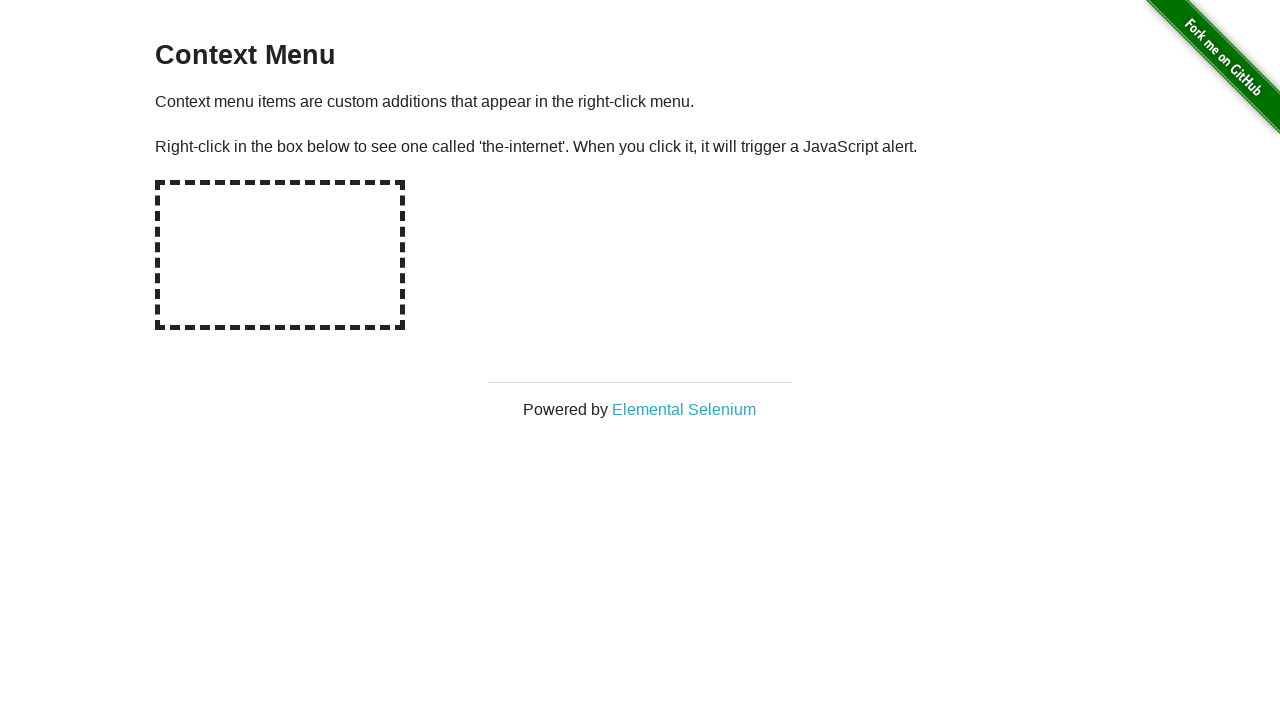

Right-clicked on hot-spot area at (280, 255) on //div[@id='hot-spot']
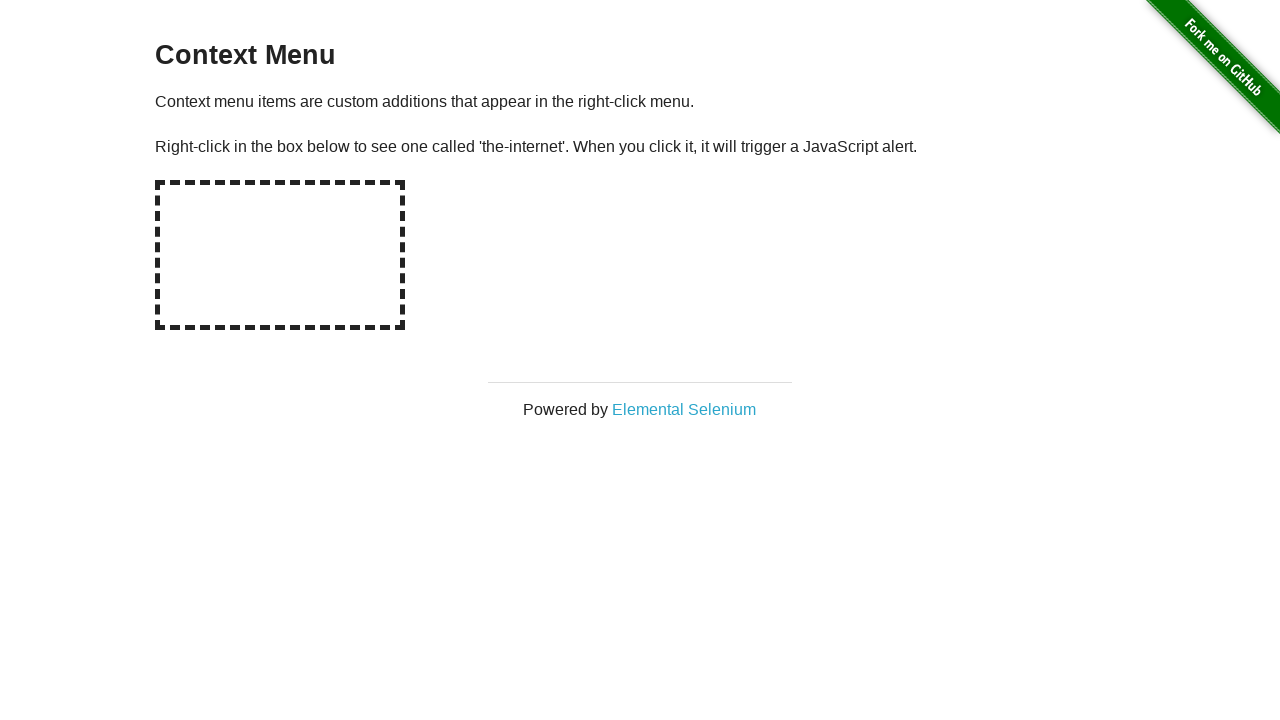

Right-clicked hot-spot again and accepted alert dialog at (280, 255) on //div[@id='hot-spot']
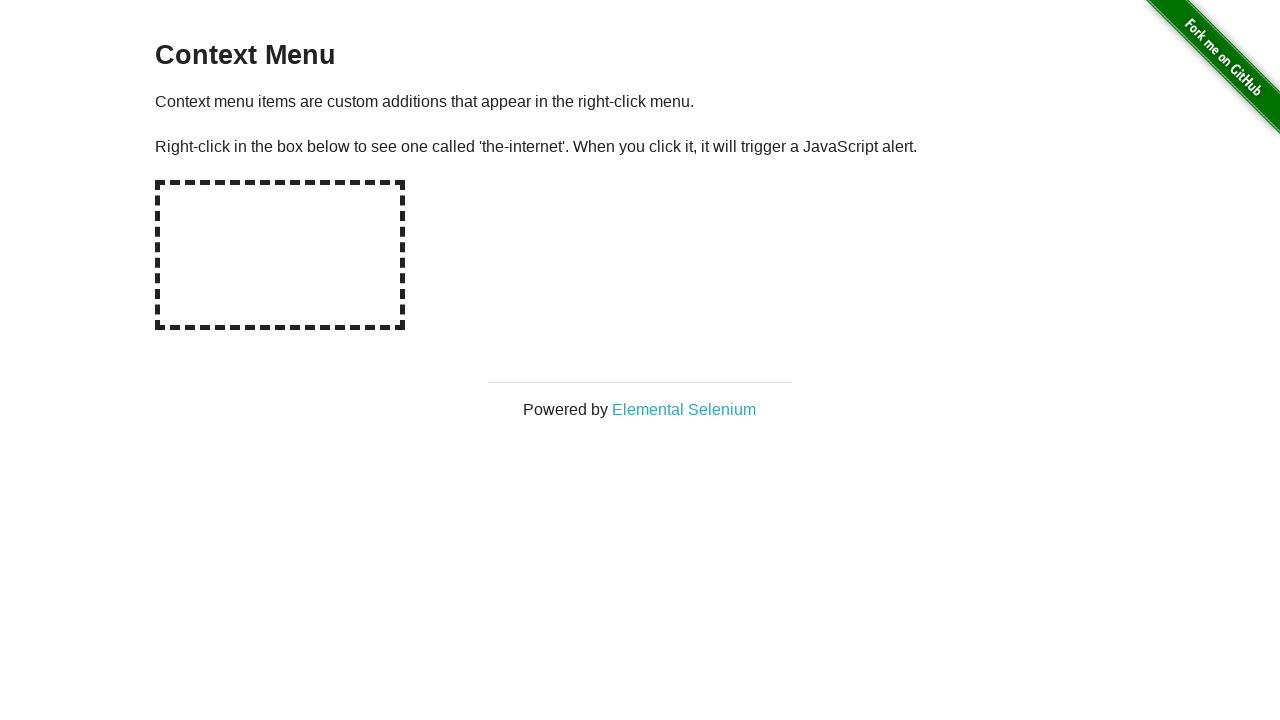

Navigated to key presses page
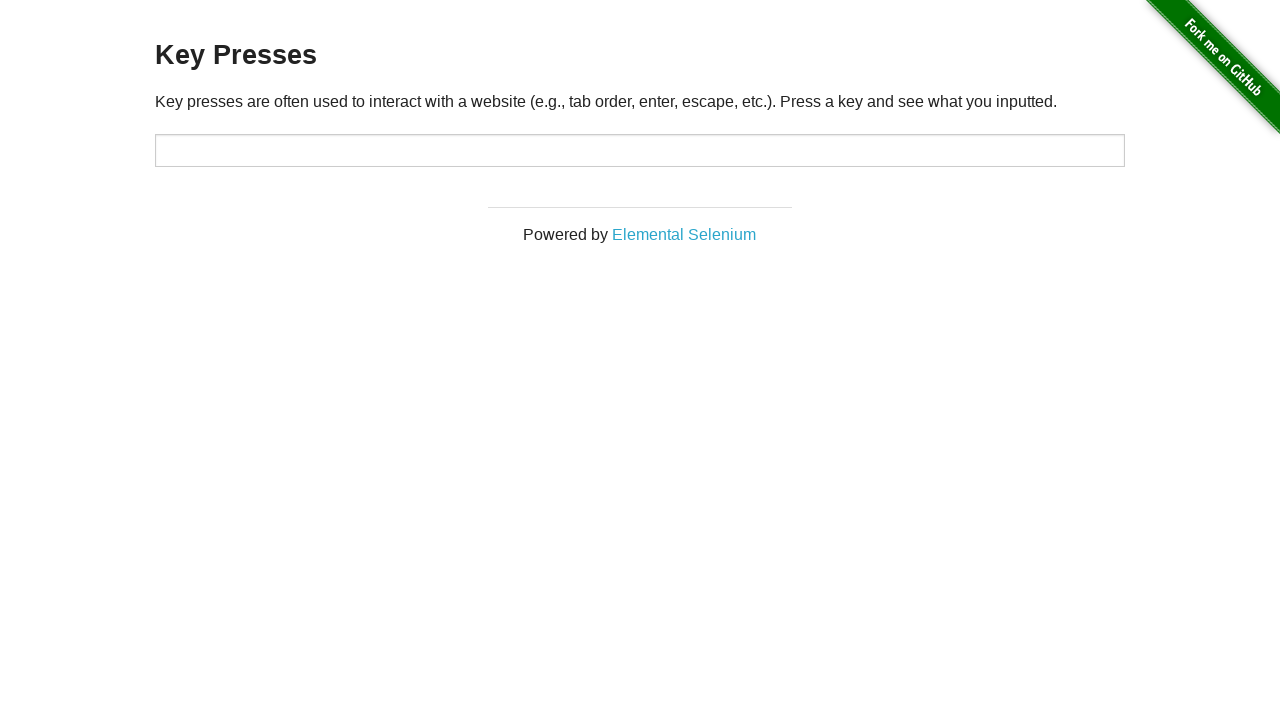

Clicked on target text field at (640, 150) on #target
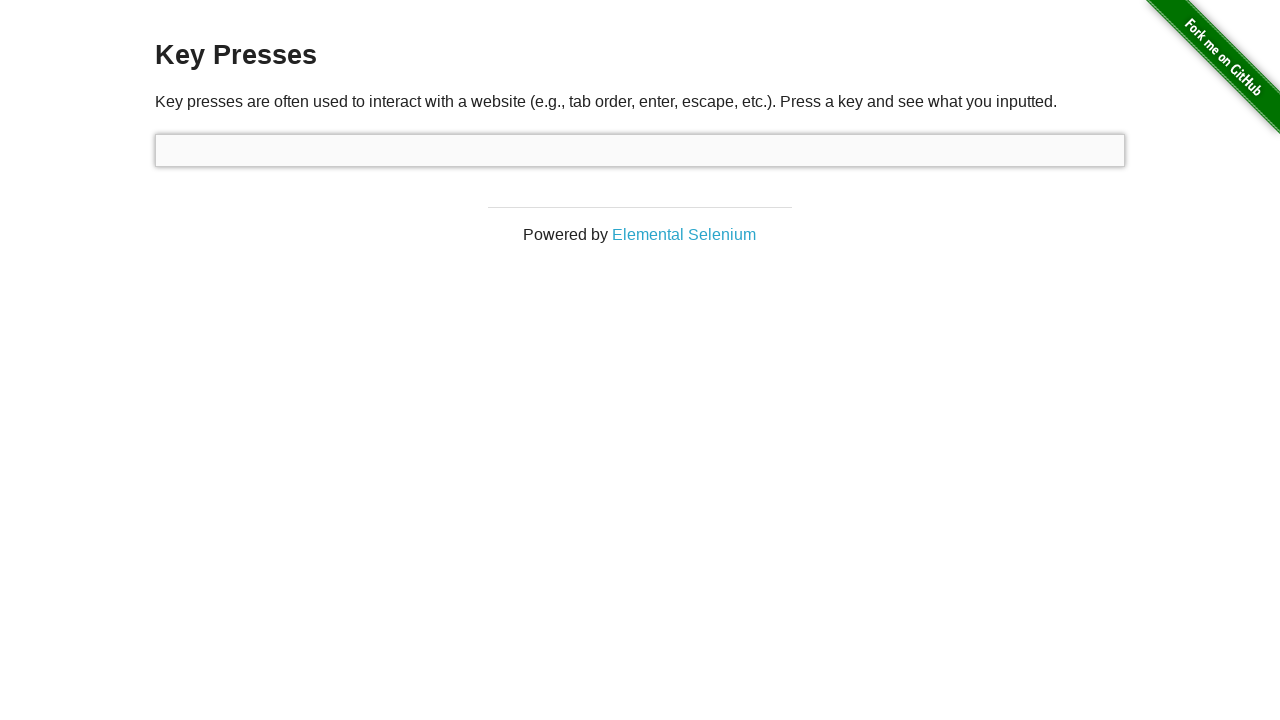

Typed 'Testing' into text field on #target
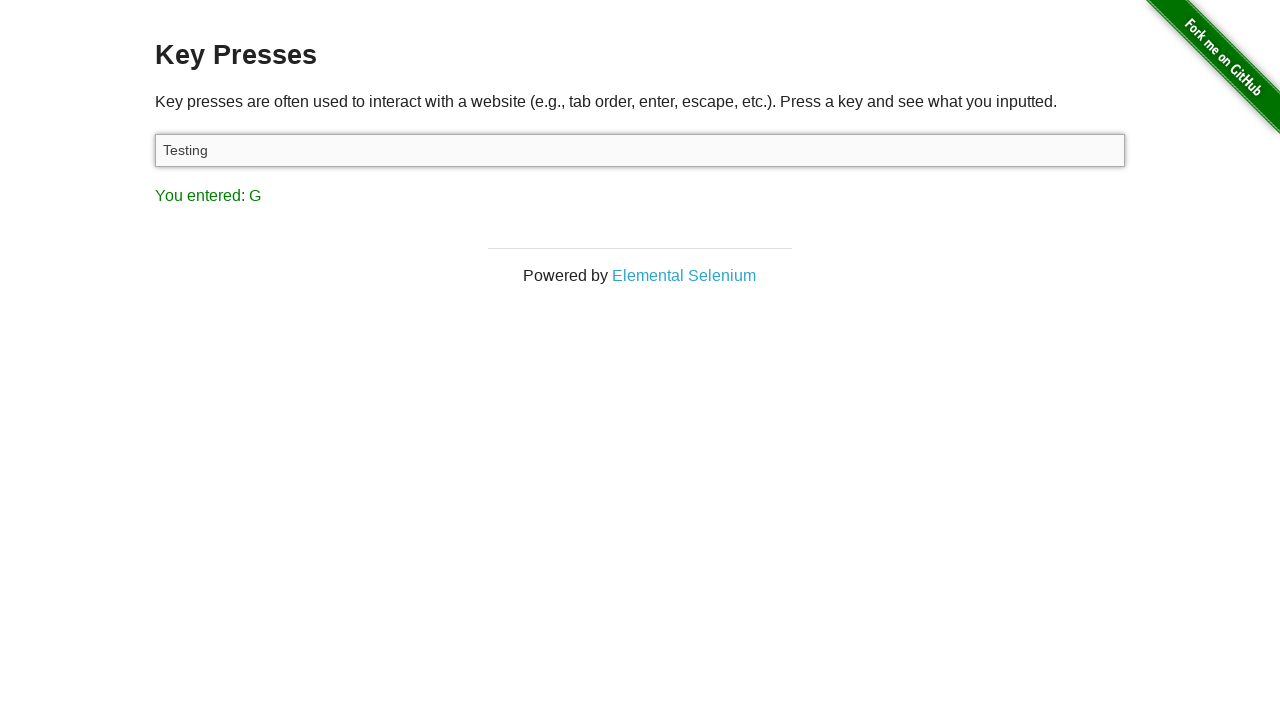

Pressed Ctrl+A to select all text
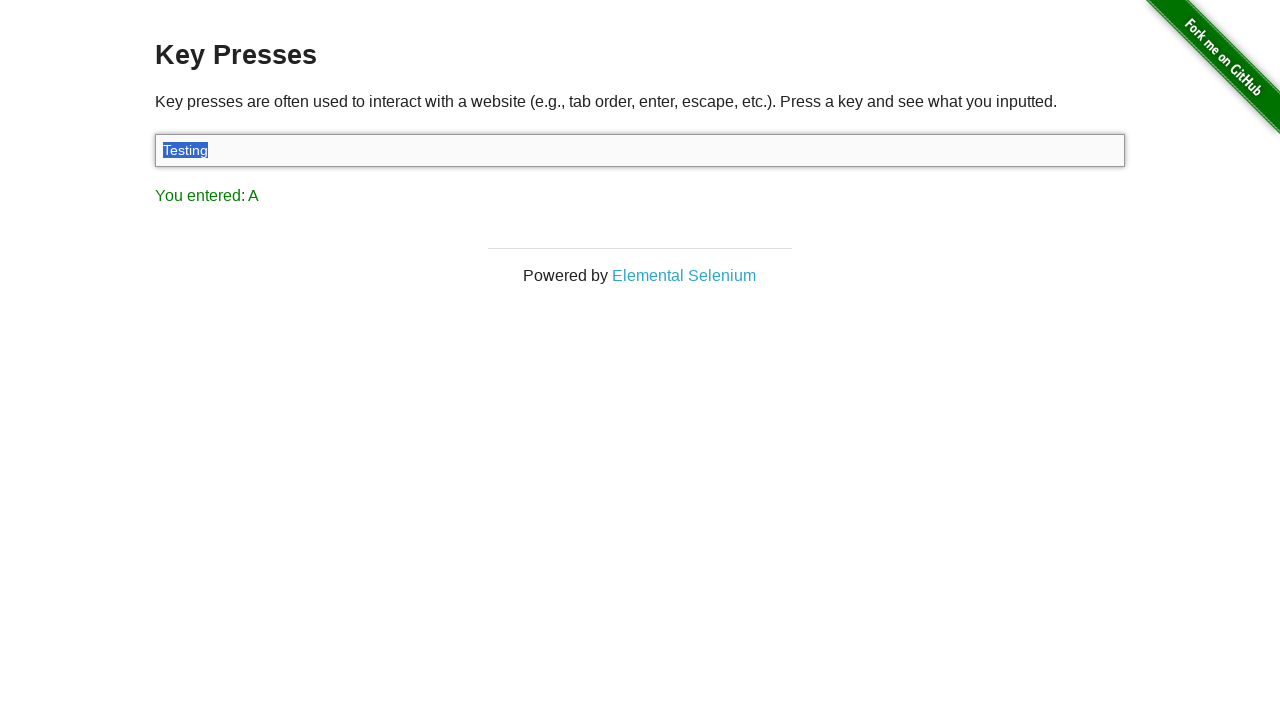

Pressed Backspace to delete selected text
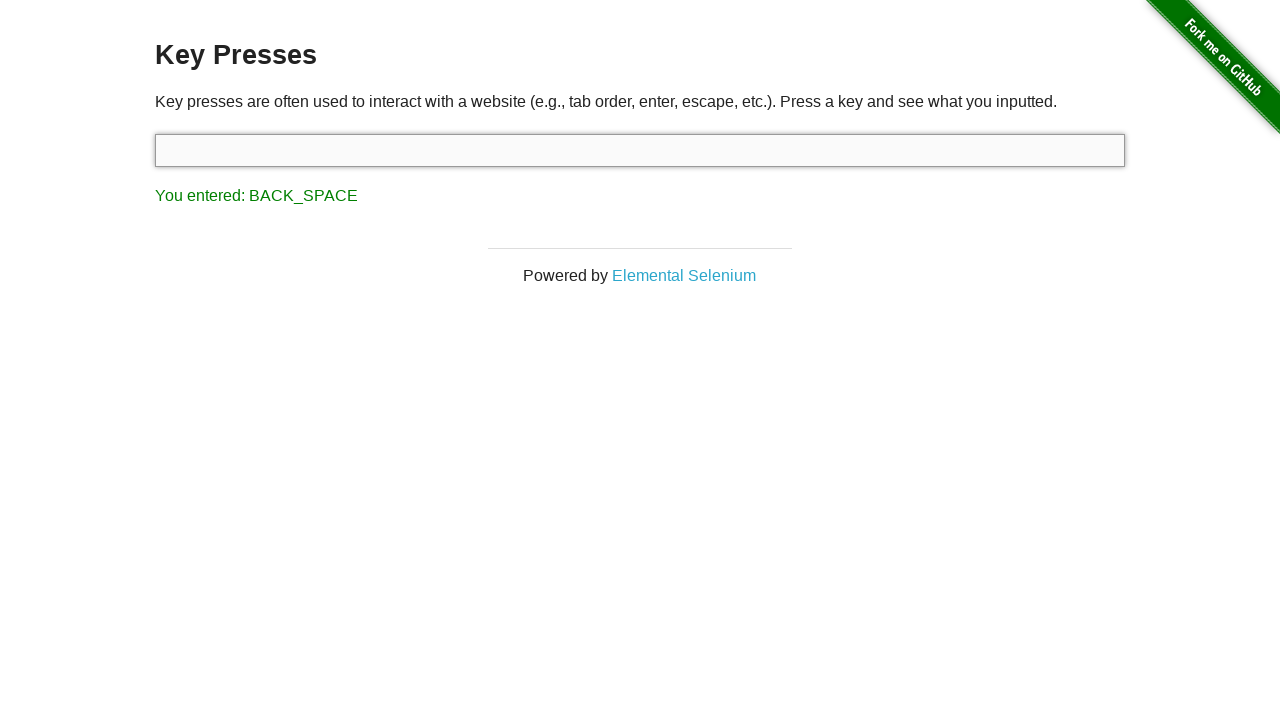

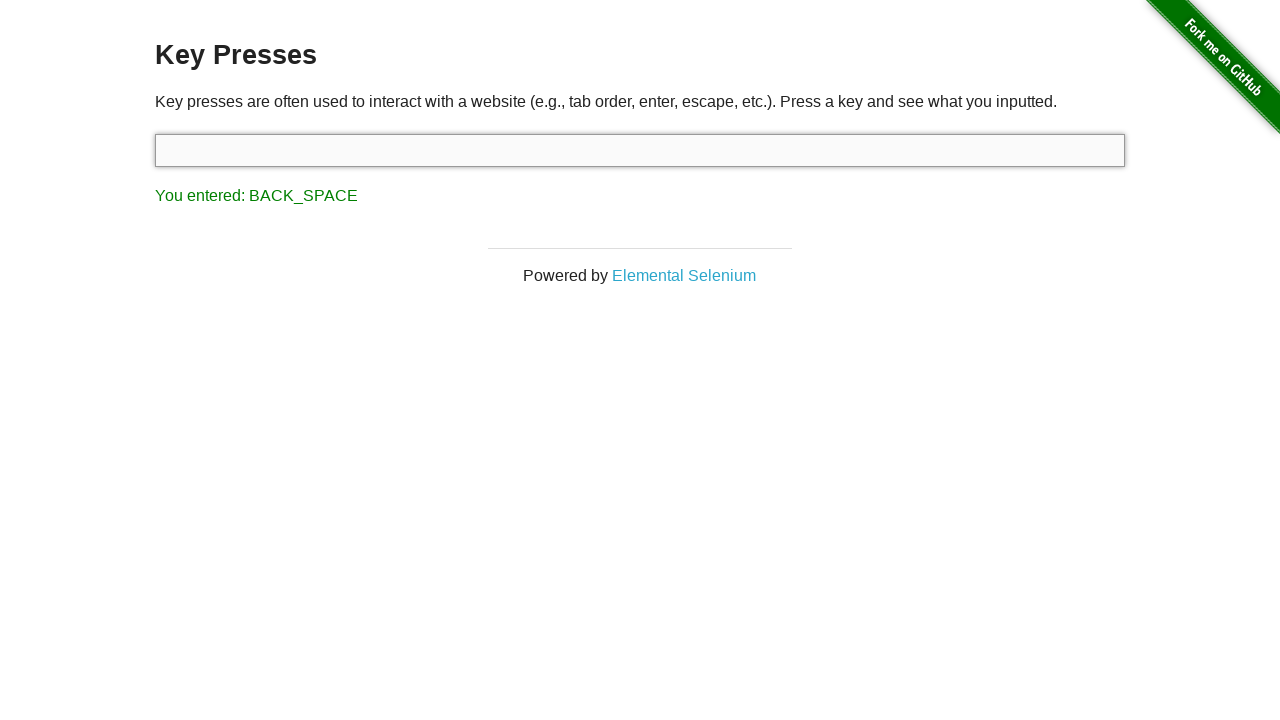